Tests an e-commerce shopping flow by adding specific vegetables (Cucumber, Broccoli, Beetroot) to cart, proceeding to checkout, and applying a promo code to verify discount functionality.

Starting URL: https://rahulshettyacademy.com/seleniumPractise/

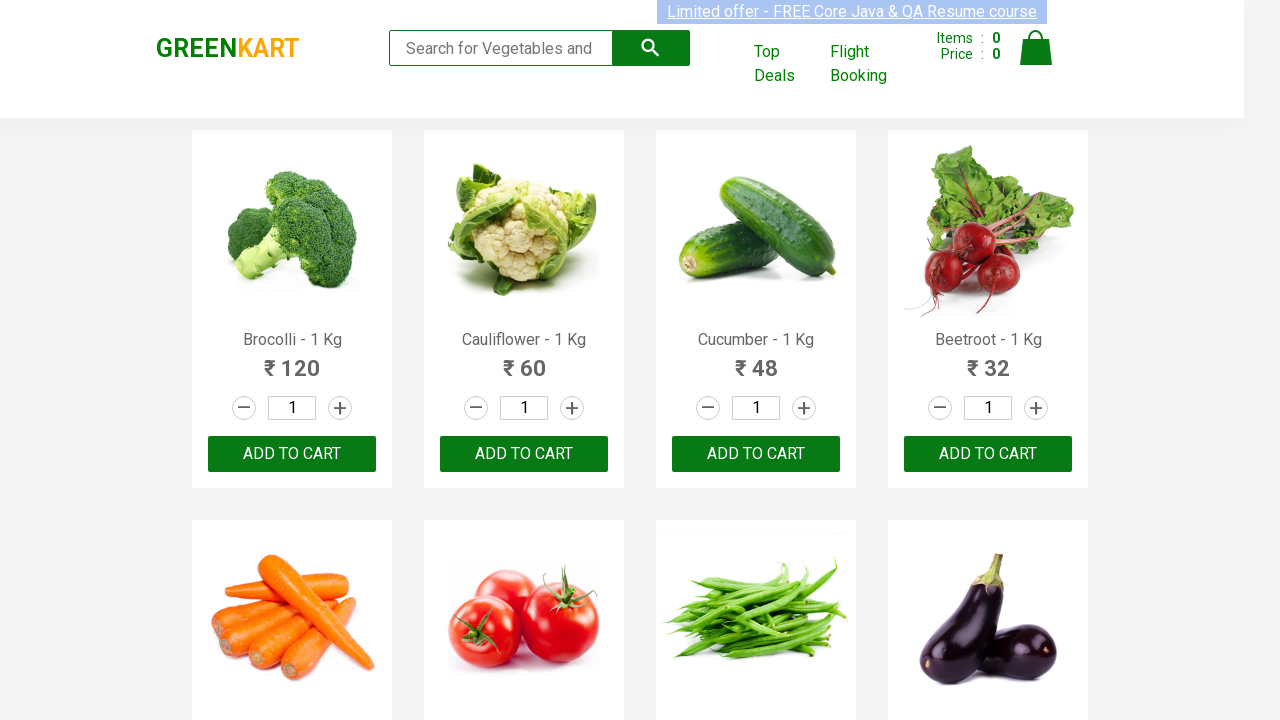

Waited for product list to load
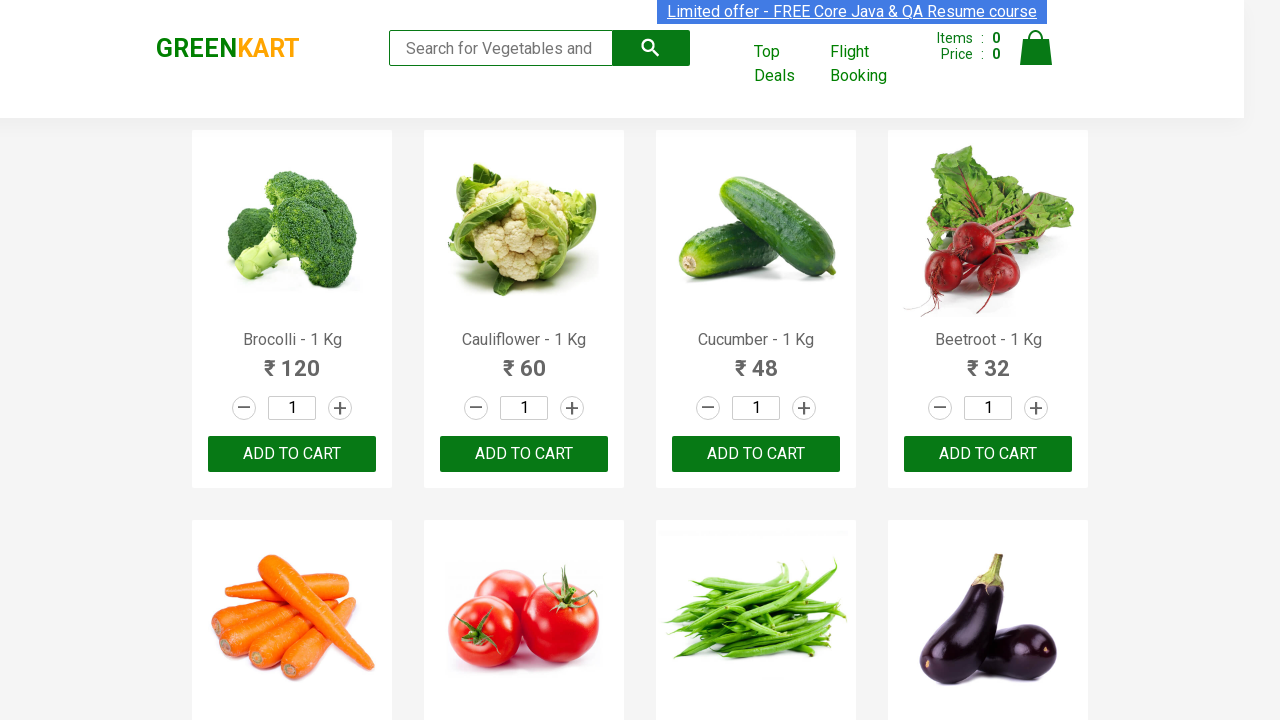

Retrieved all product elements from page
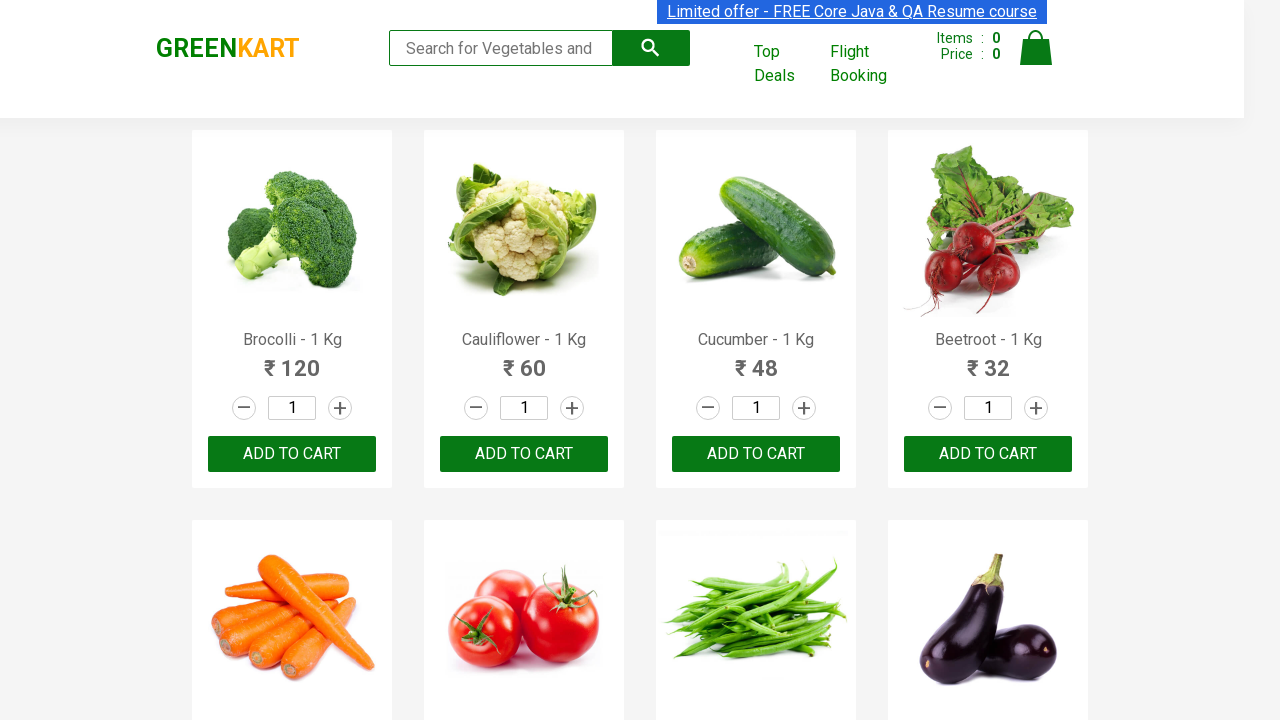

Added Brocolli to cart at (292, 454) on xpath=//div[@class='product-action']/button >> nth=0
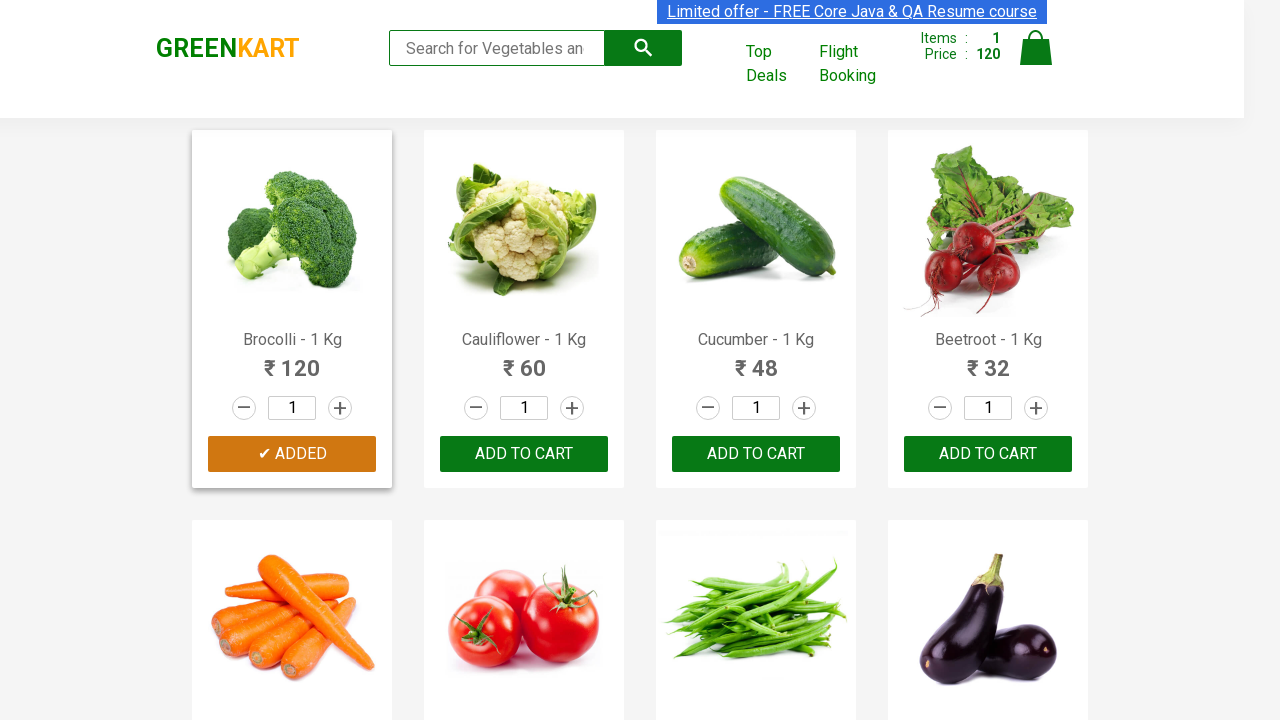

Added Cucumber to cart at (756, 454) on xpath=//div[@class='product-action']/button >> nth=2
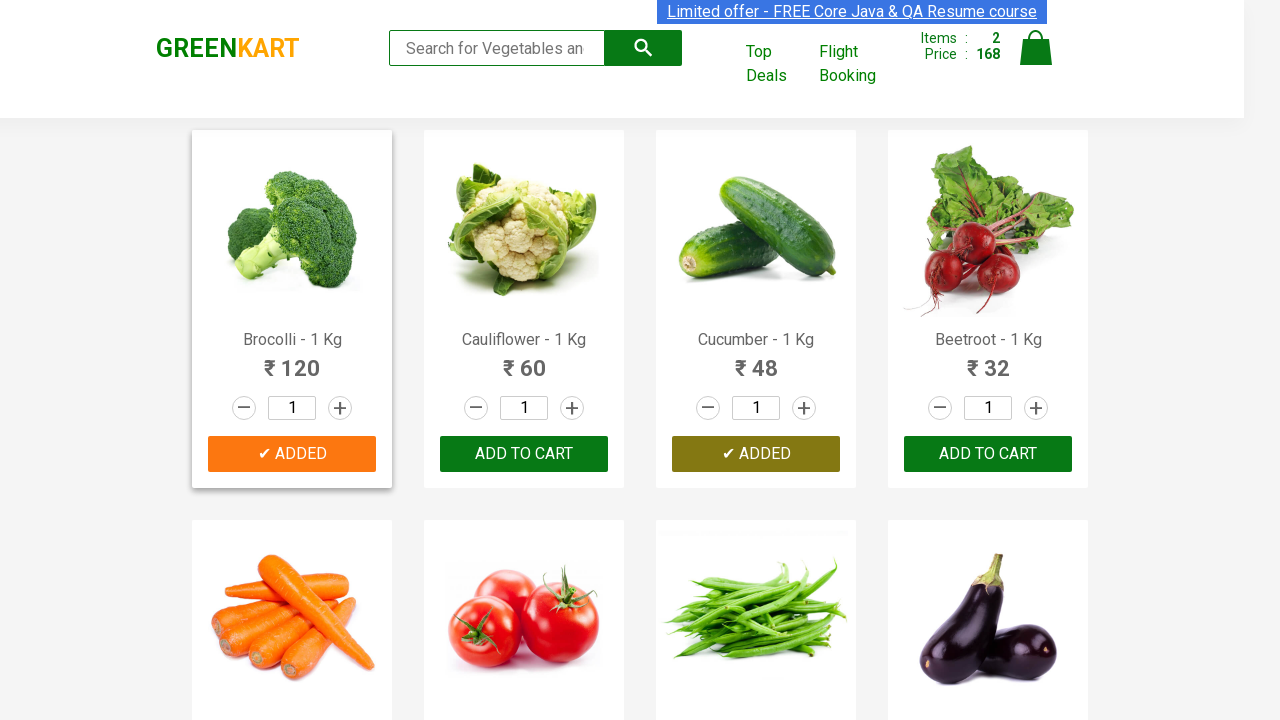

Added Beetroot to cart at (988, 454) on xpath=//div[@class='product-action']/button >> nth=3
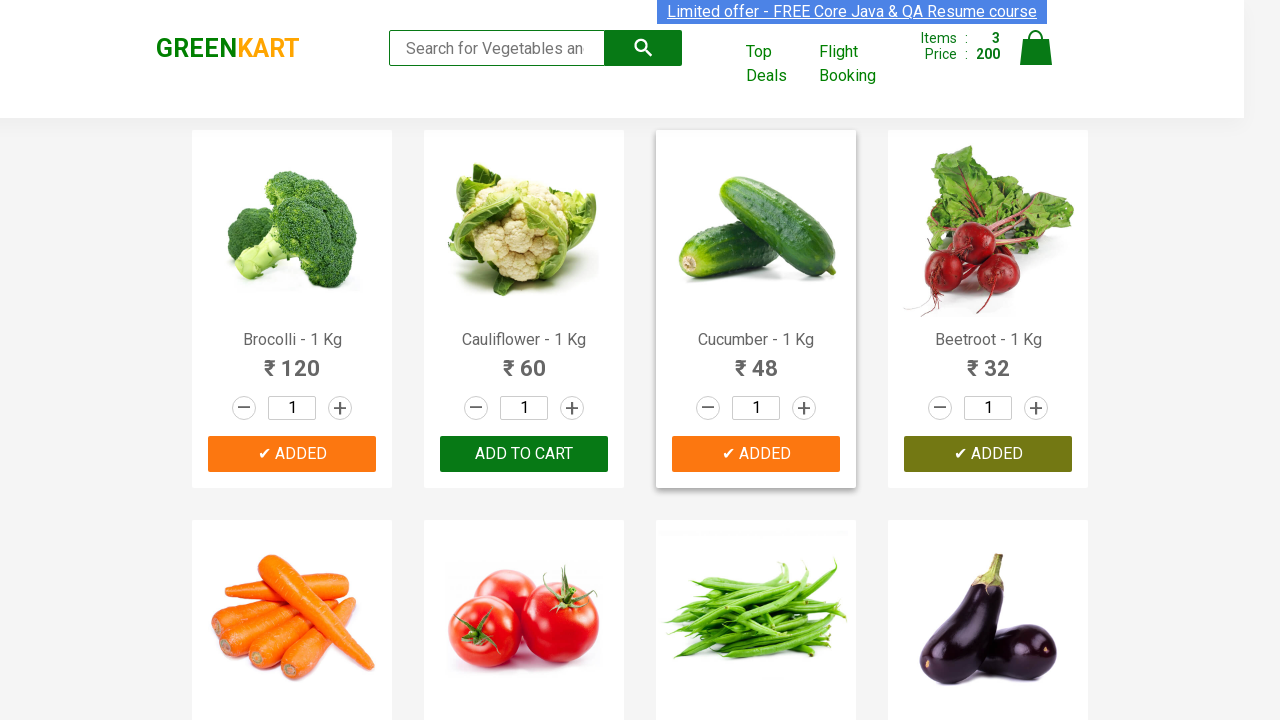

Clicked cart icon to view shopping cart at (1036, 48) on img[alt='Cart']
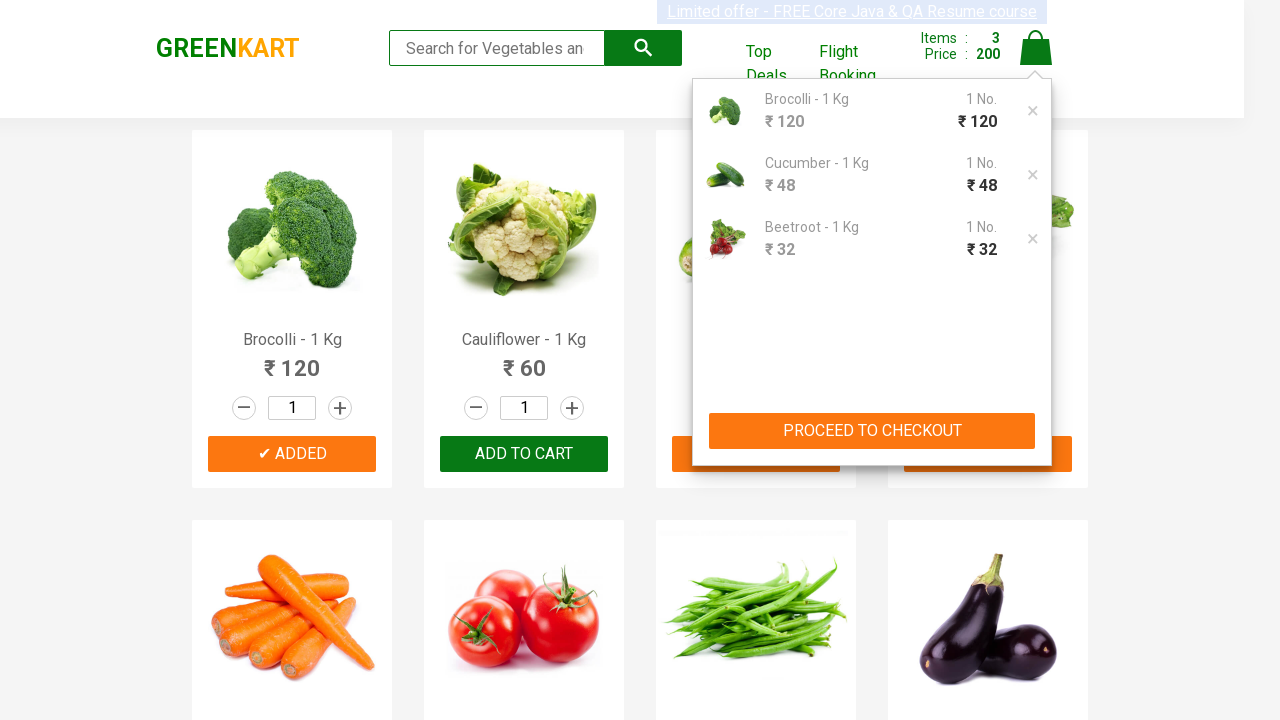

Clicked Proceed to Checkout button at (872, 431) on xpath=//button[contains(text(),'PROCEED TO CHECKOUT')]
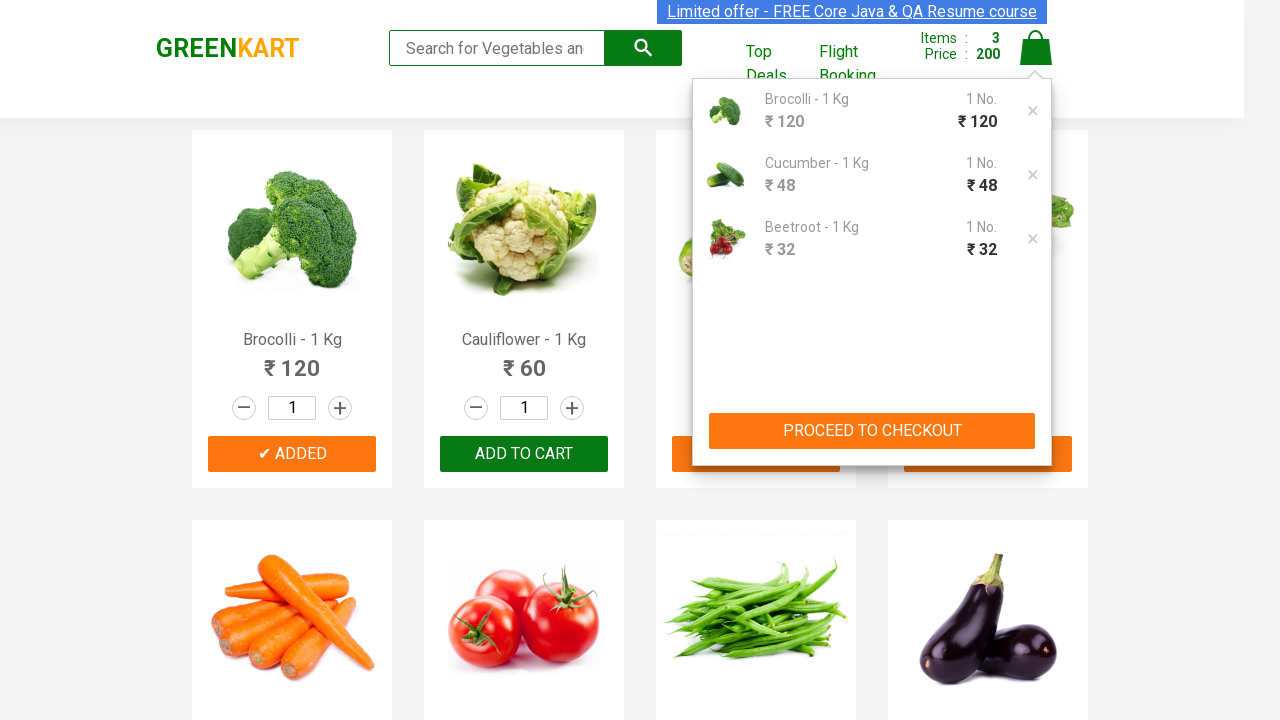

Promo code input field loaded
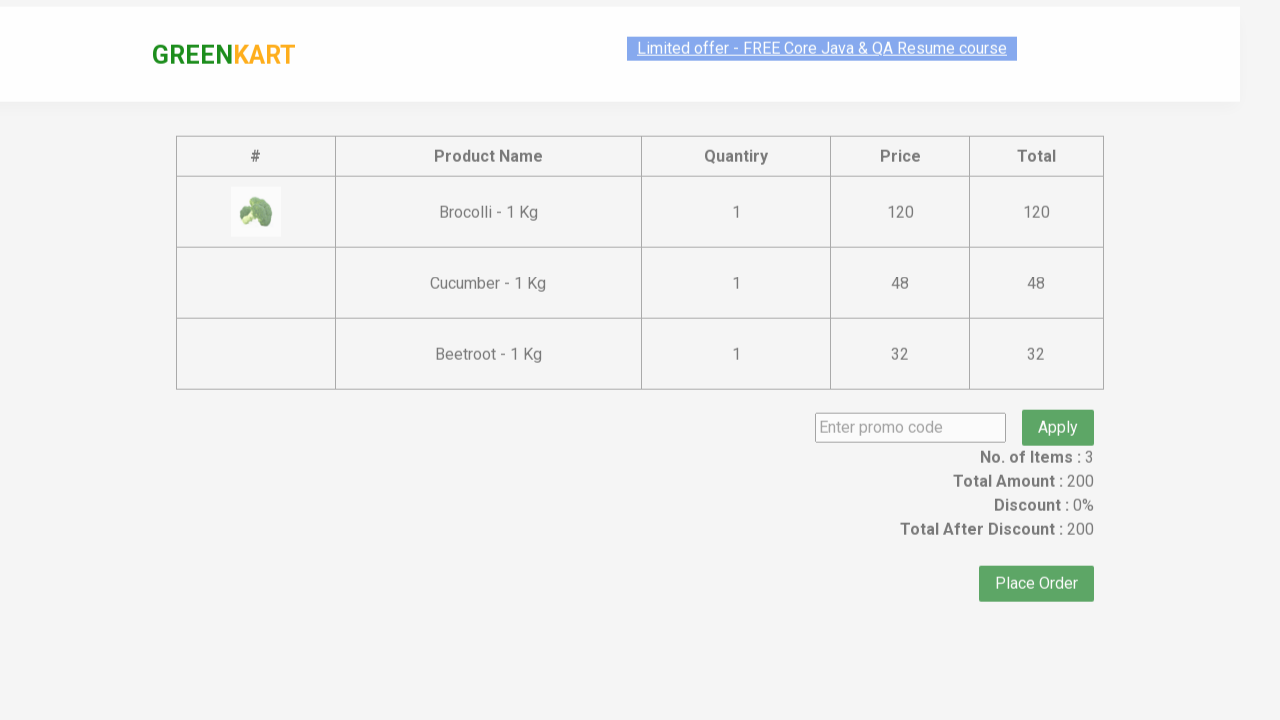

Entered promo code 'rahulshettyacademy' on input.promoCode
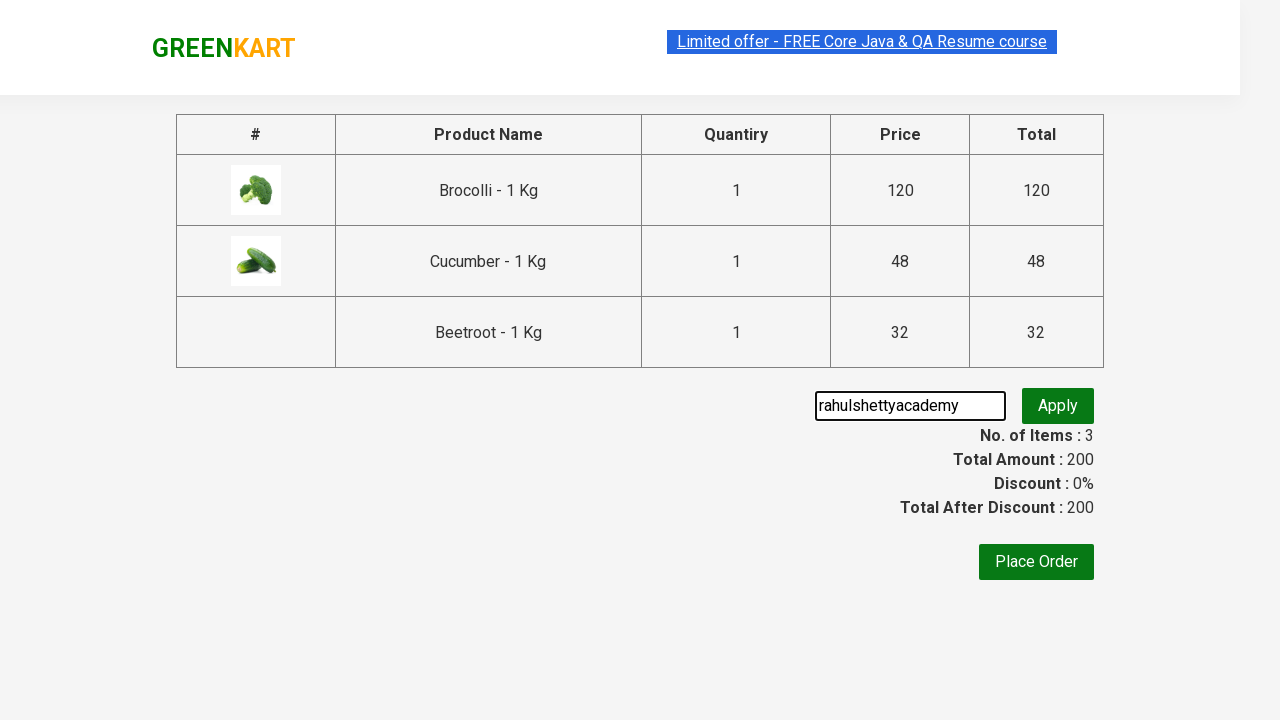

Clicked Apply button to apply promo code at (1058, 406) on button.promoBtn
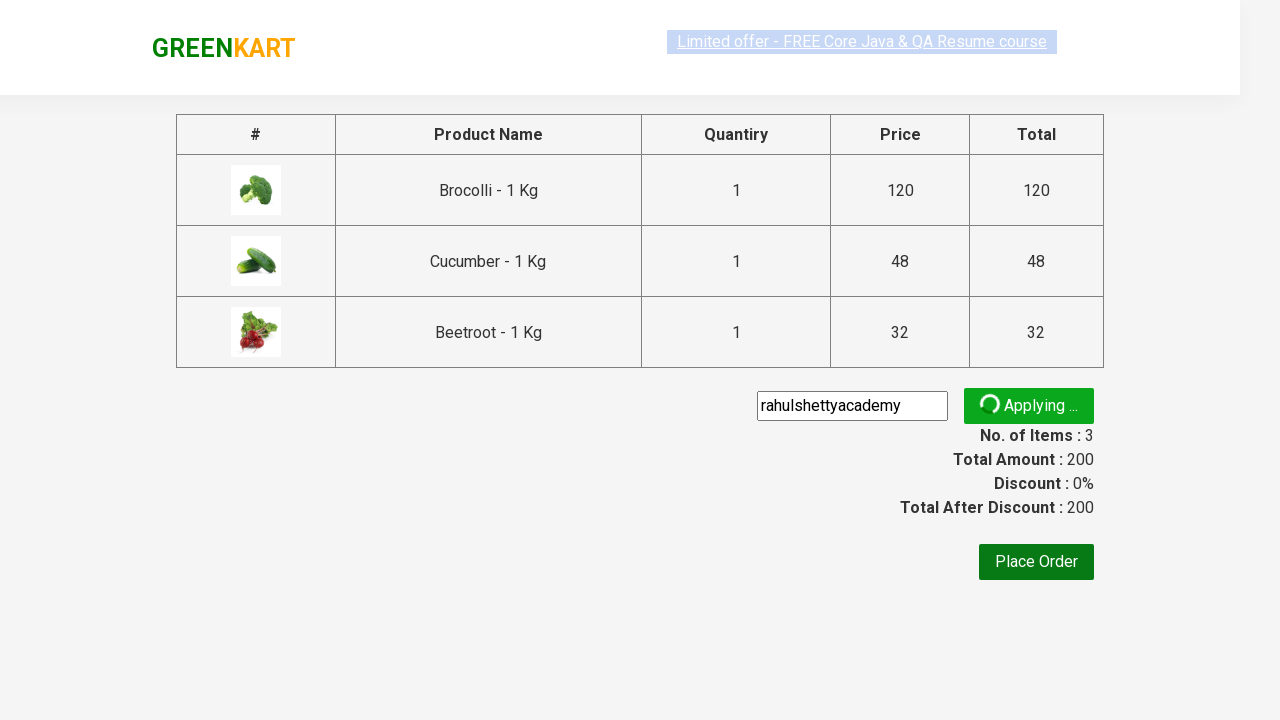

Promo code discount applied and confirmation message displayed
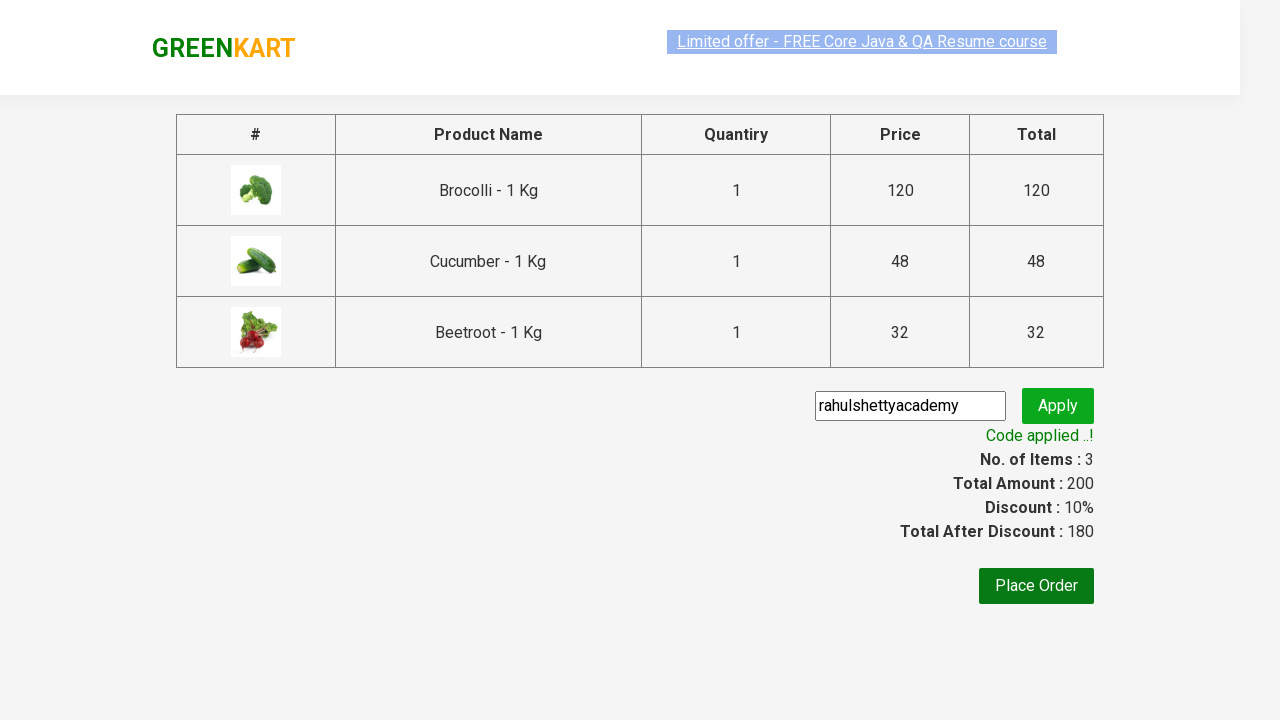

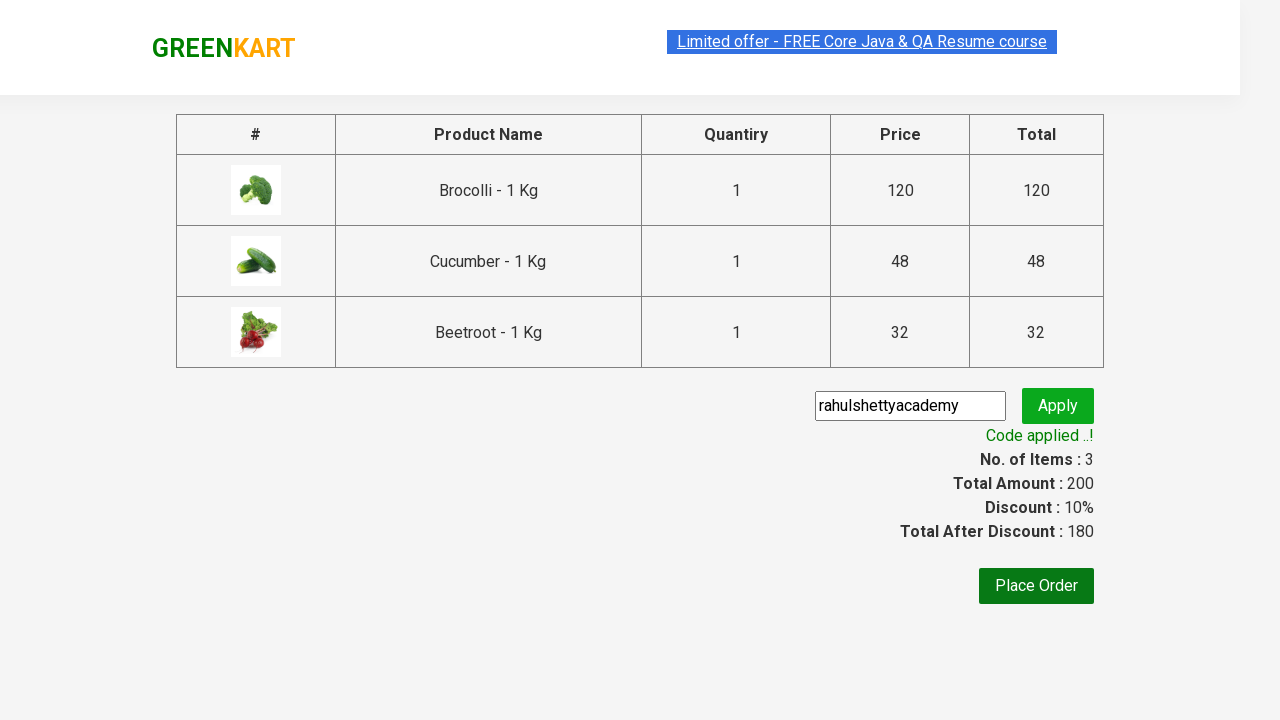